Tests hover functionality by hovering over three images and verifying that user information (name: user1, user2, user3) becomes visible on hover.

Starting URL: https://practice.cydeo.com/hovers

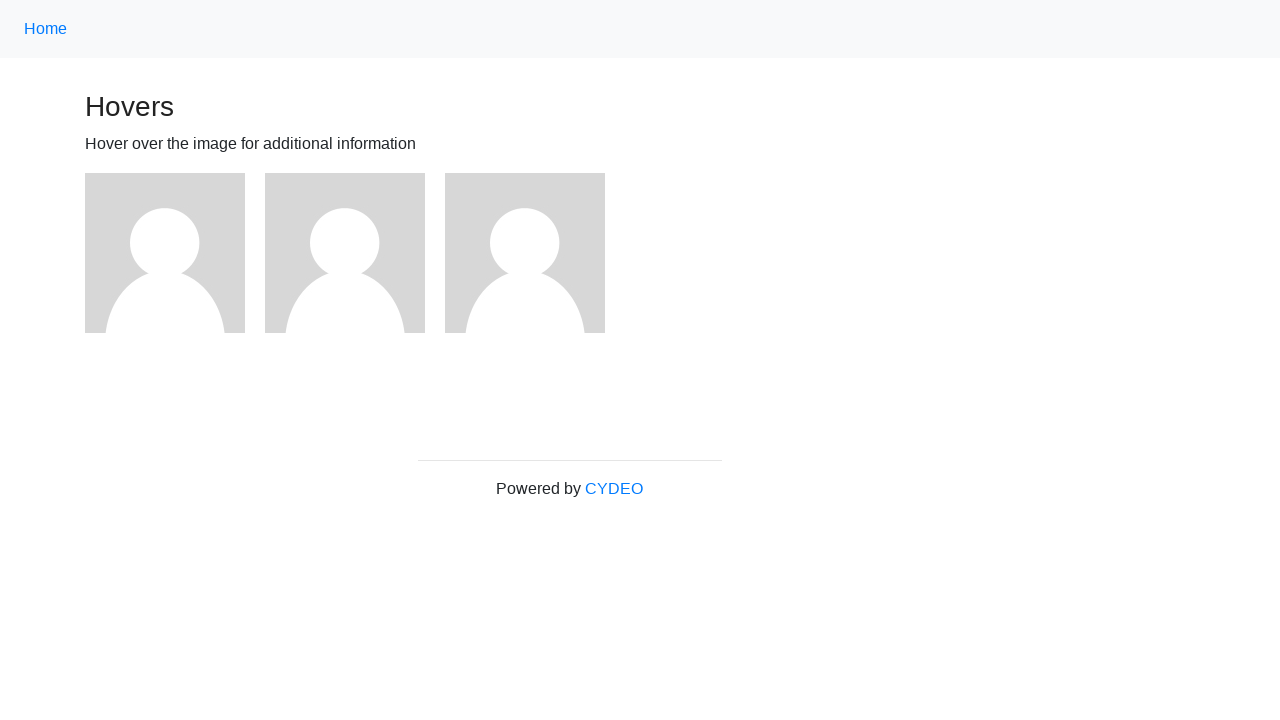

Hovered over first image at (165, 253) on xpath=//img >> nth=0
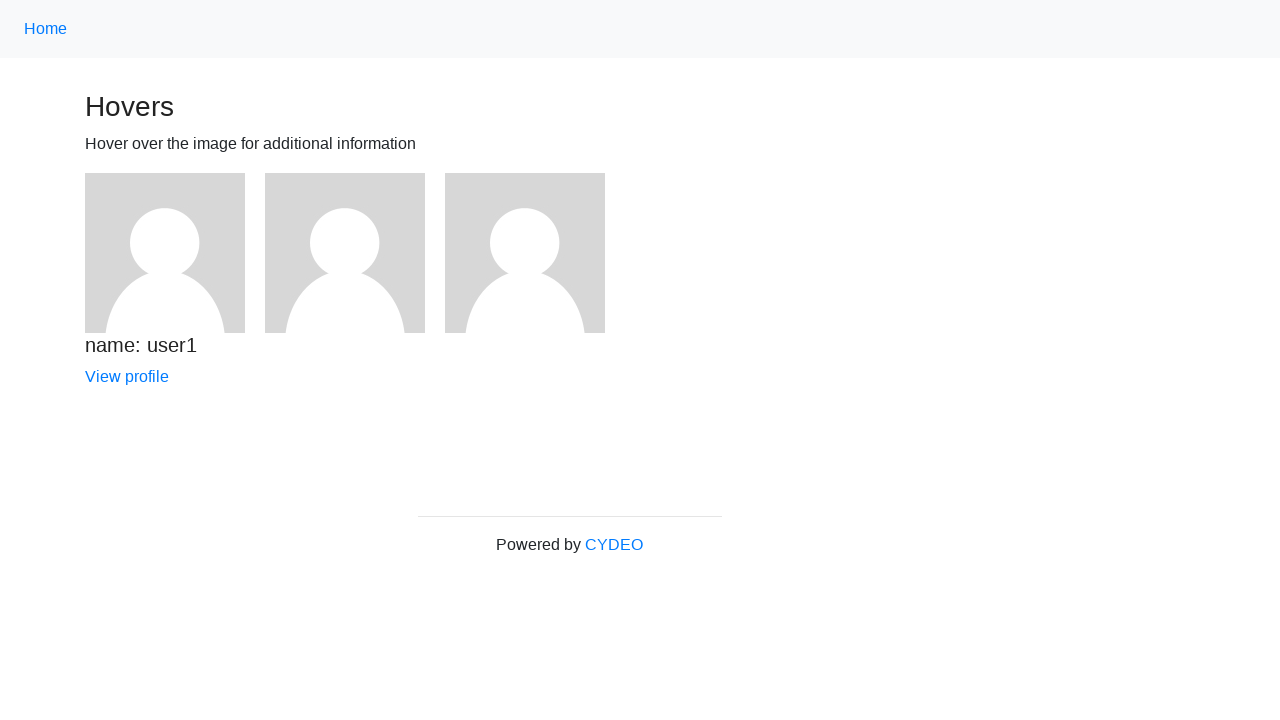

Verified that 'name: user1' is visible after hovering over first image
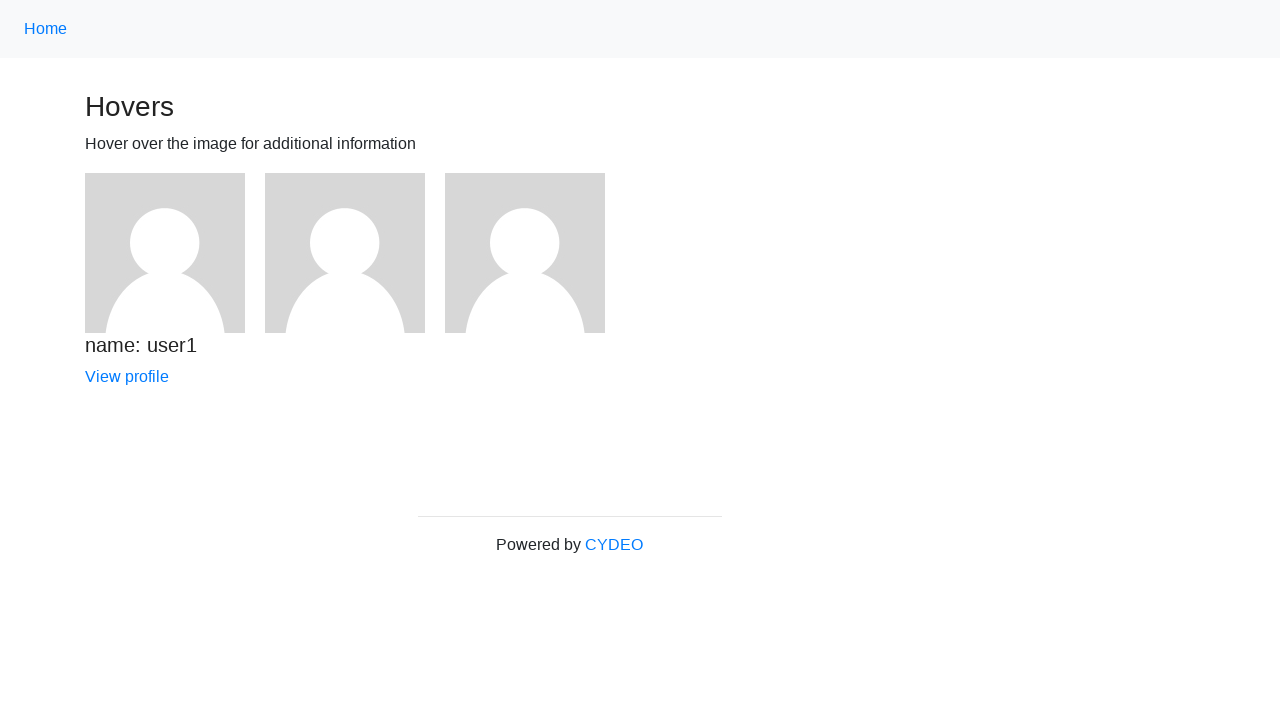

Hovered over second image at (345, 253) on xpath=//img >> nth=1
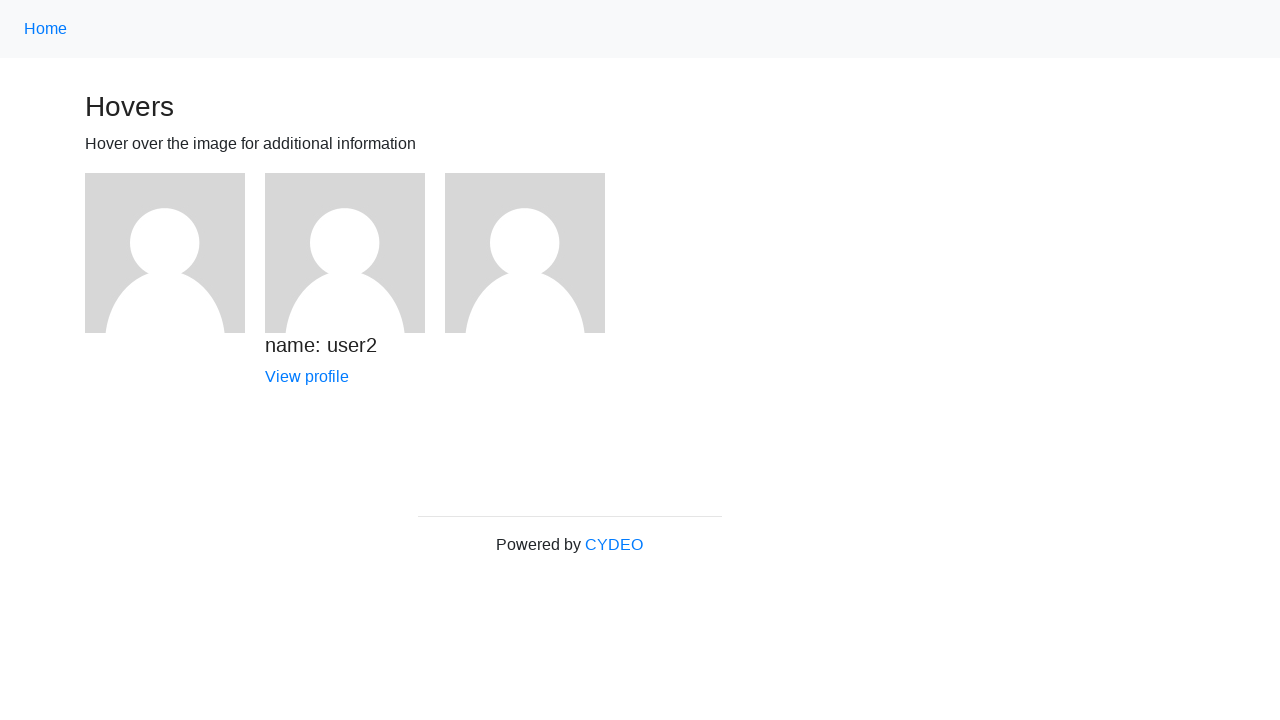

Verified that 'name: user2' is visible after hovering over second image
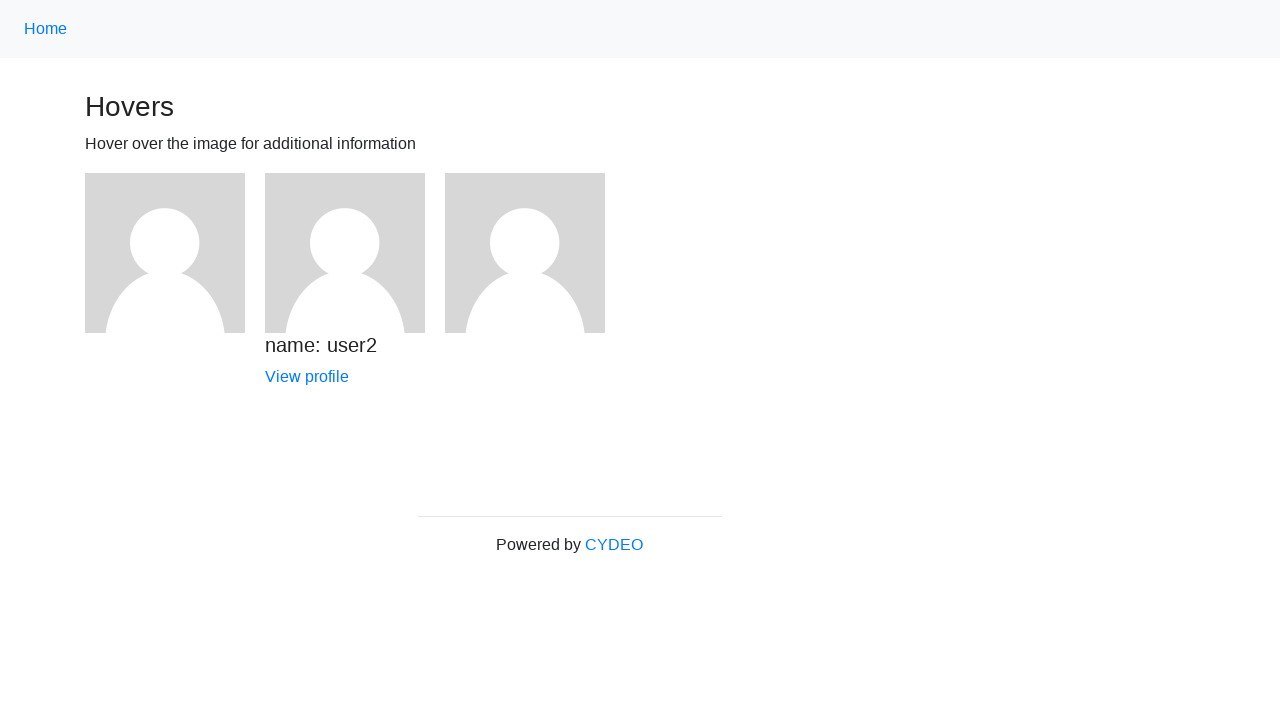

Hovered over third image at (525, 253) on xpath=//img >> nth=2
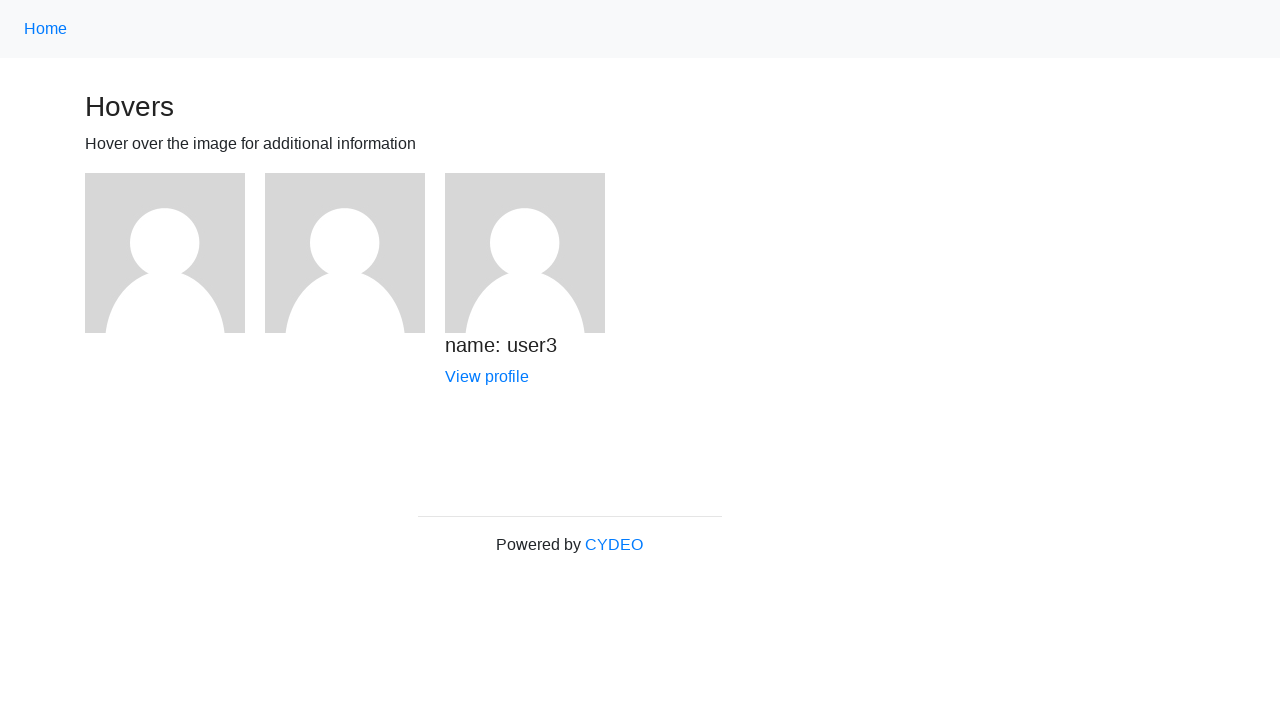

Verified that 'name: user3' is visible after hovering over third image
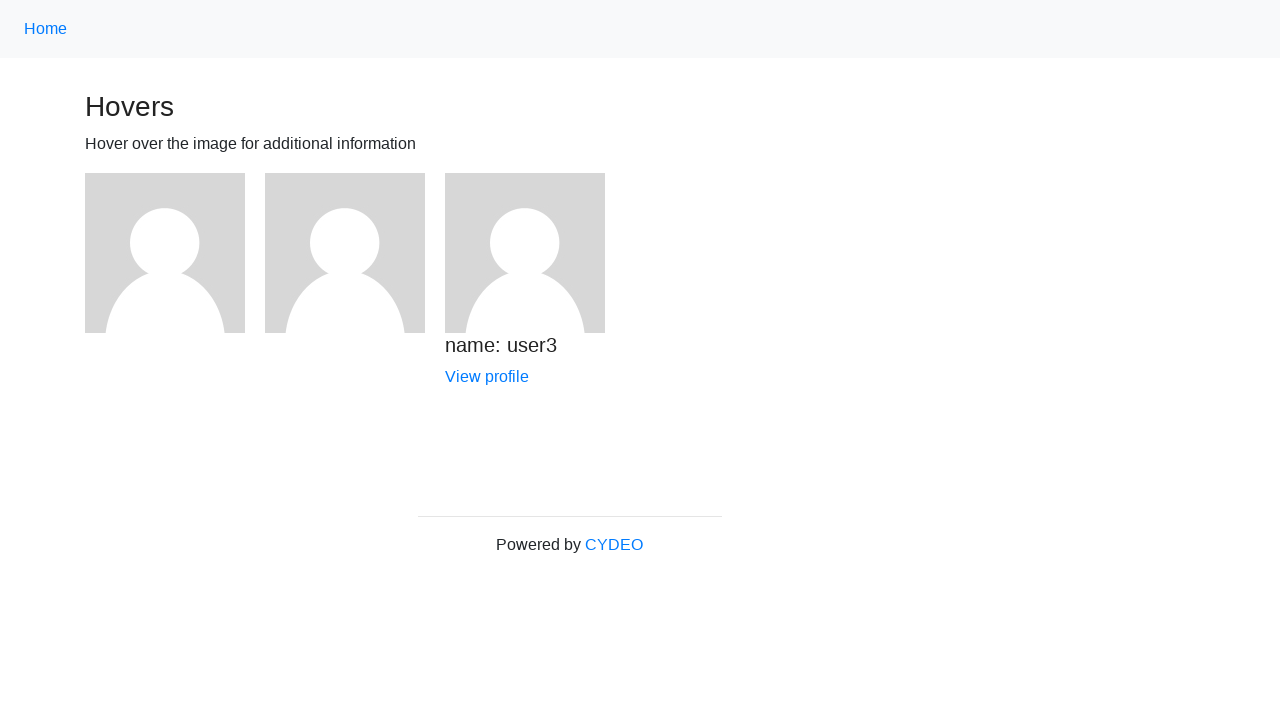

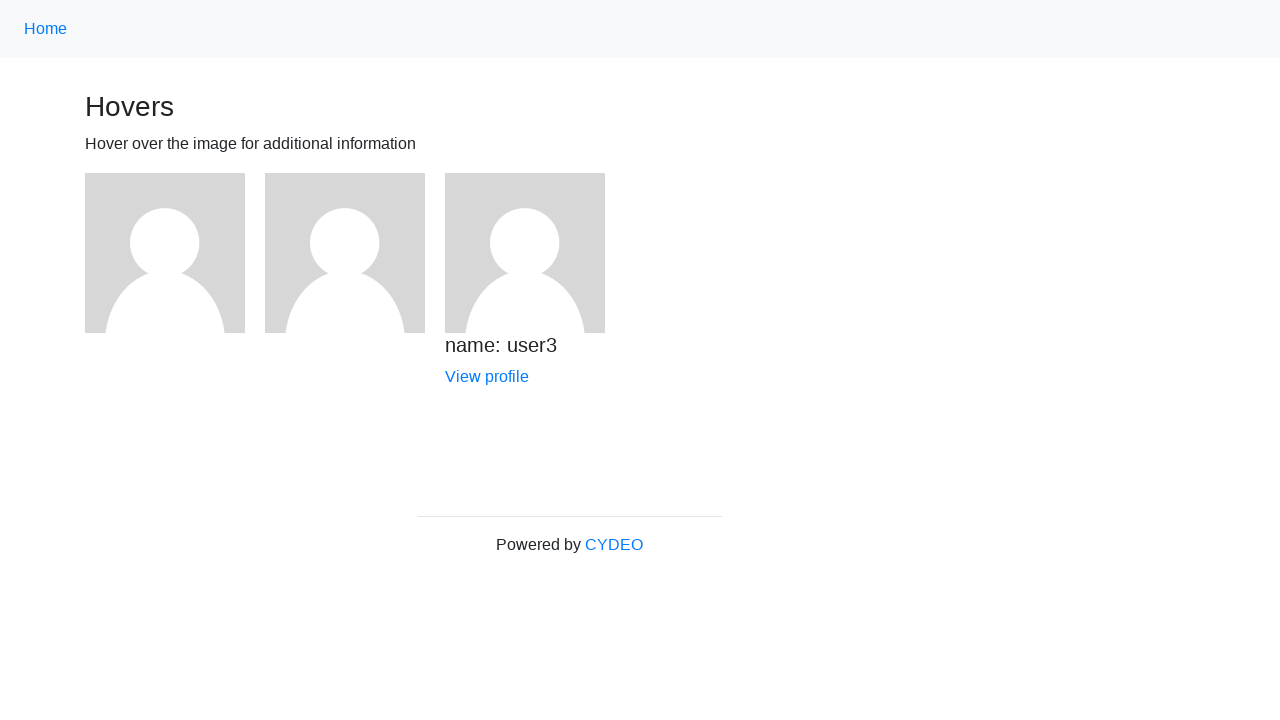